Navigates to RedBus website, maximizes the window, and refreshes the page to verify basic page loading functionality

Starting URL: http://www.redbus.in/

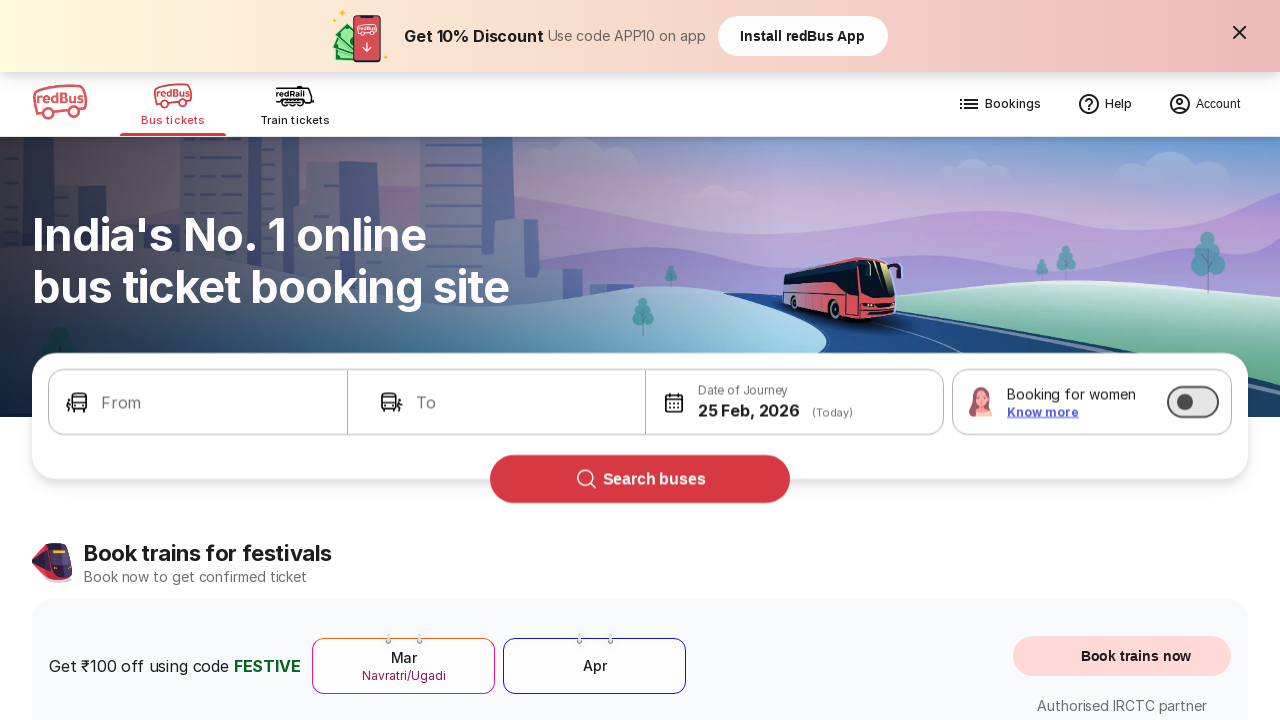

Navigated to RedBus website at http://www.redbus.in/
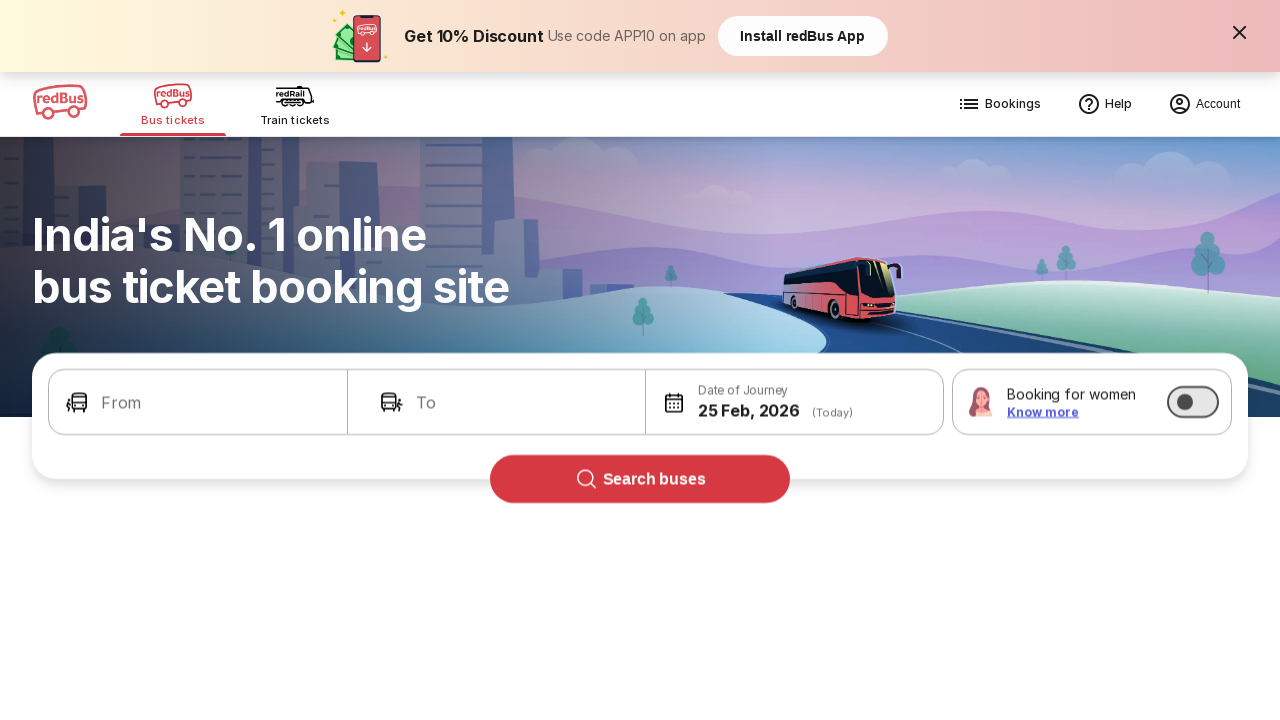

Maximized browser window
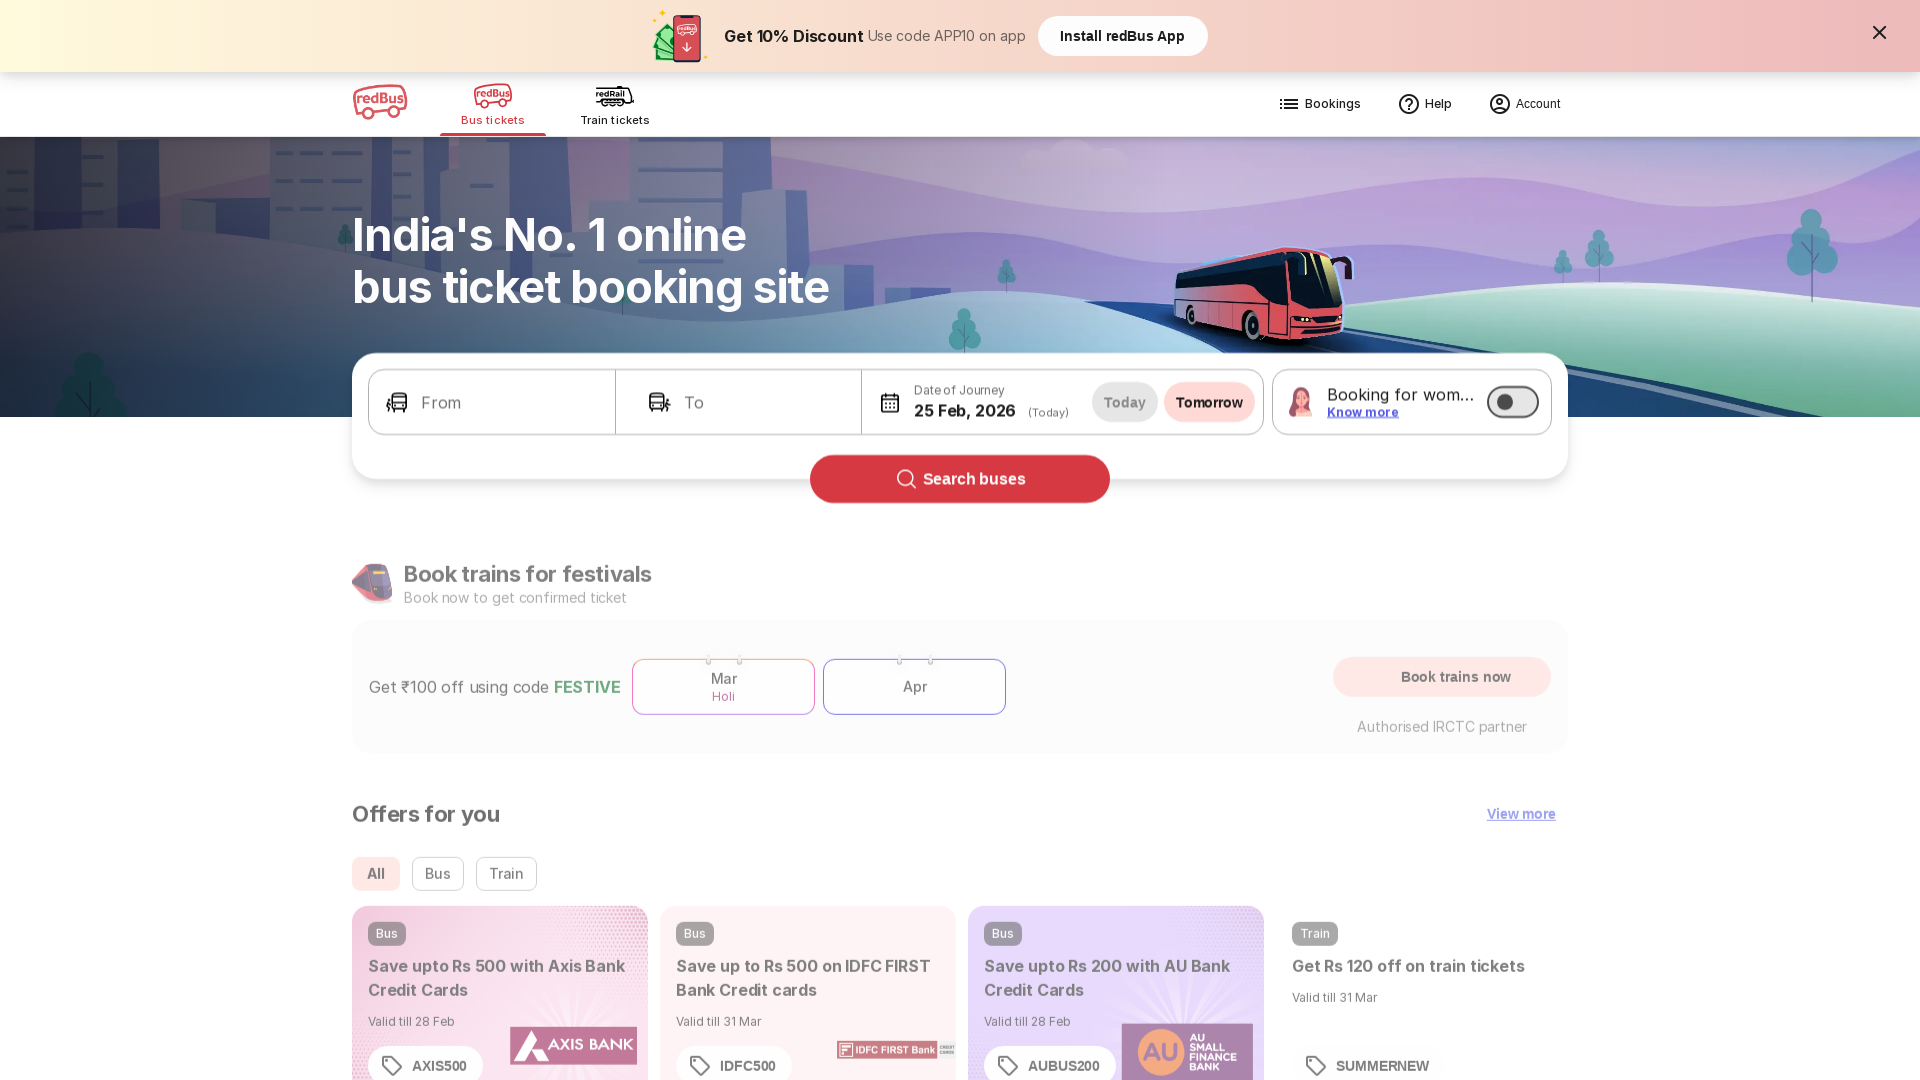

Refreshed the page to verify basic page loading functionality
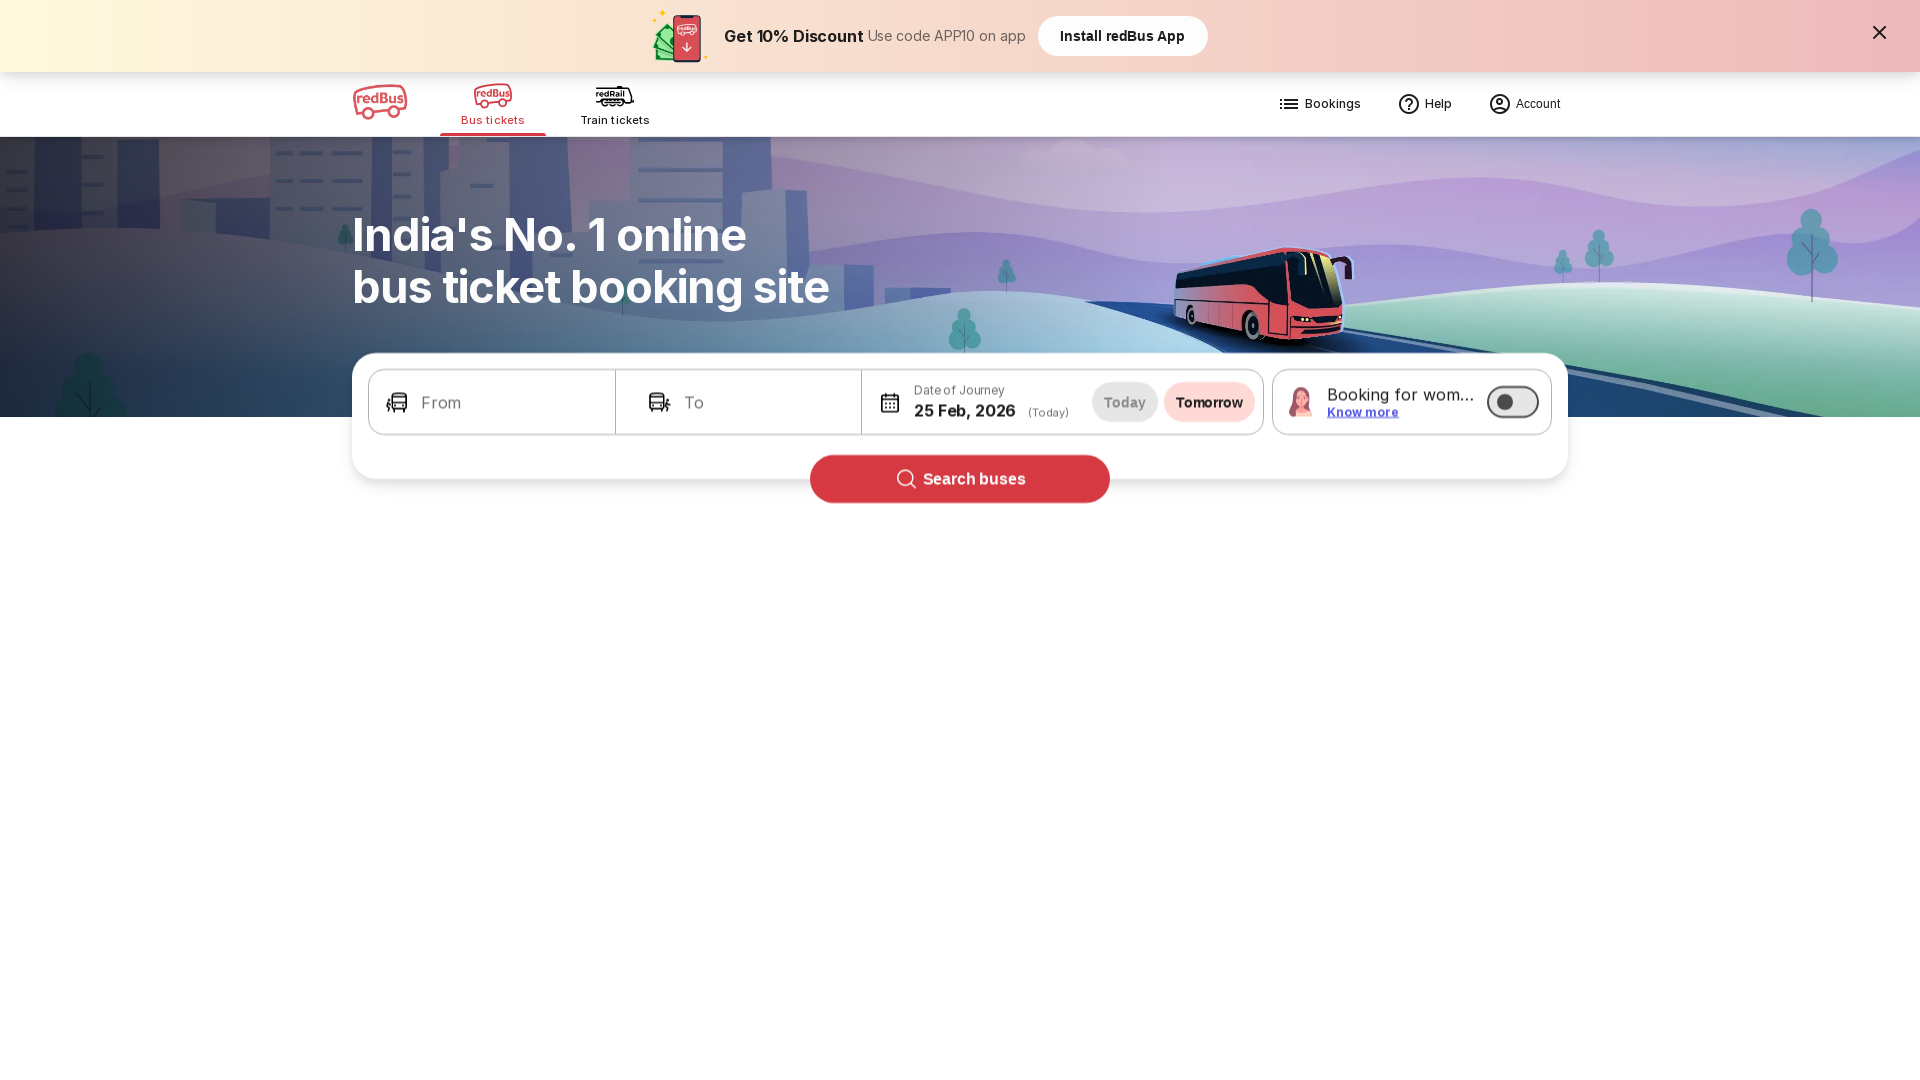

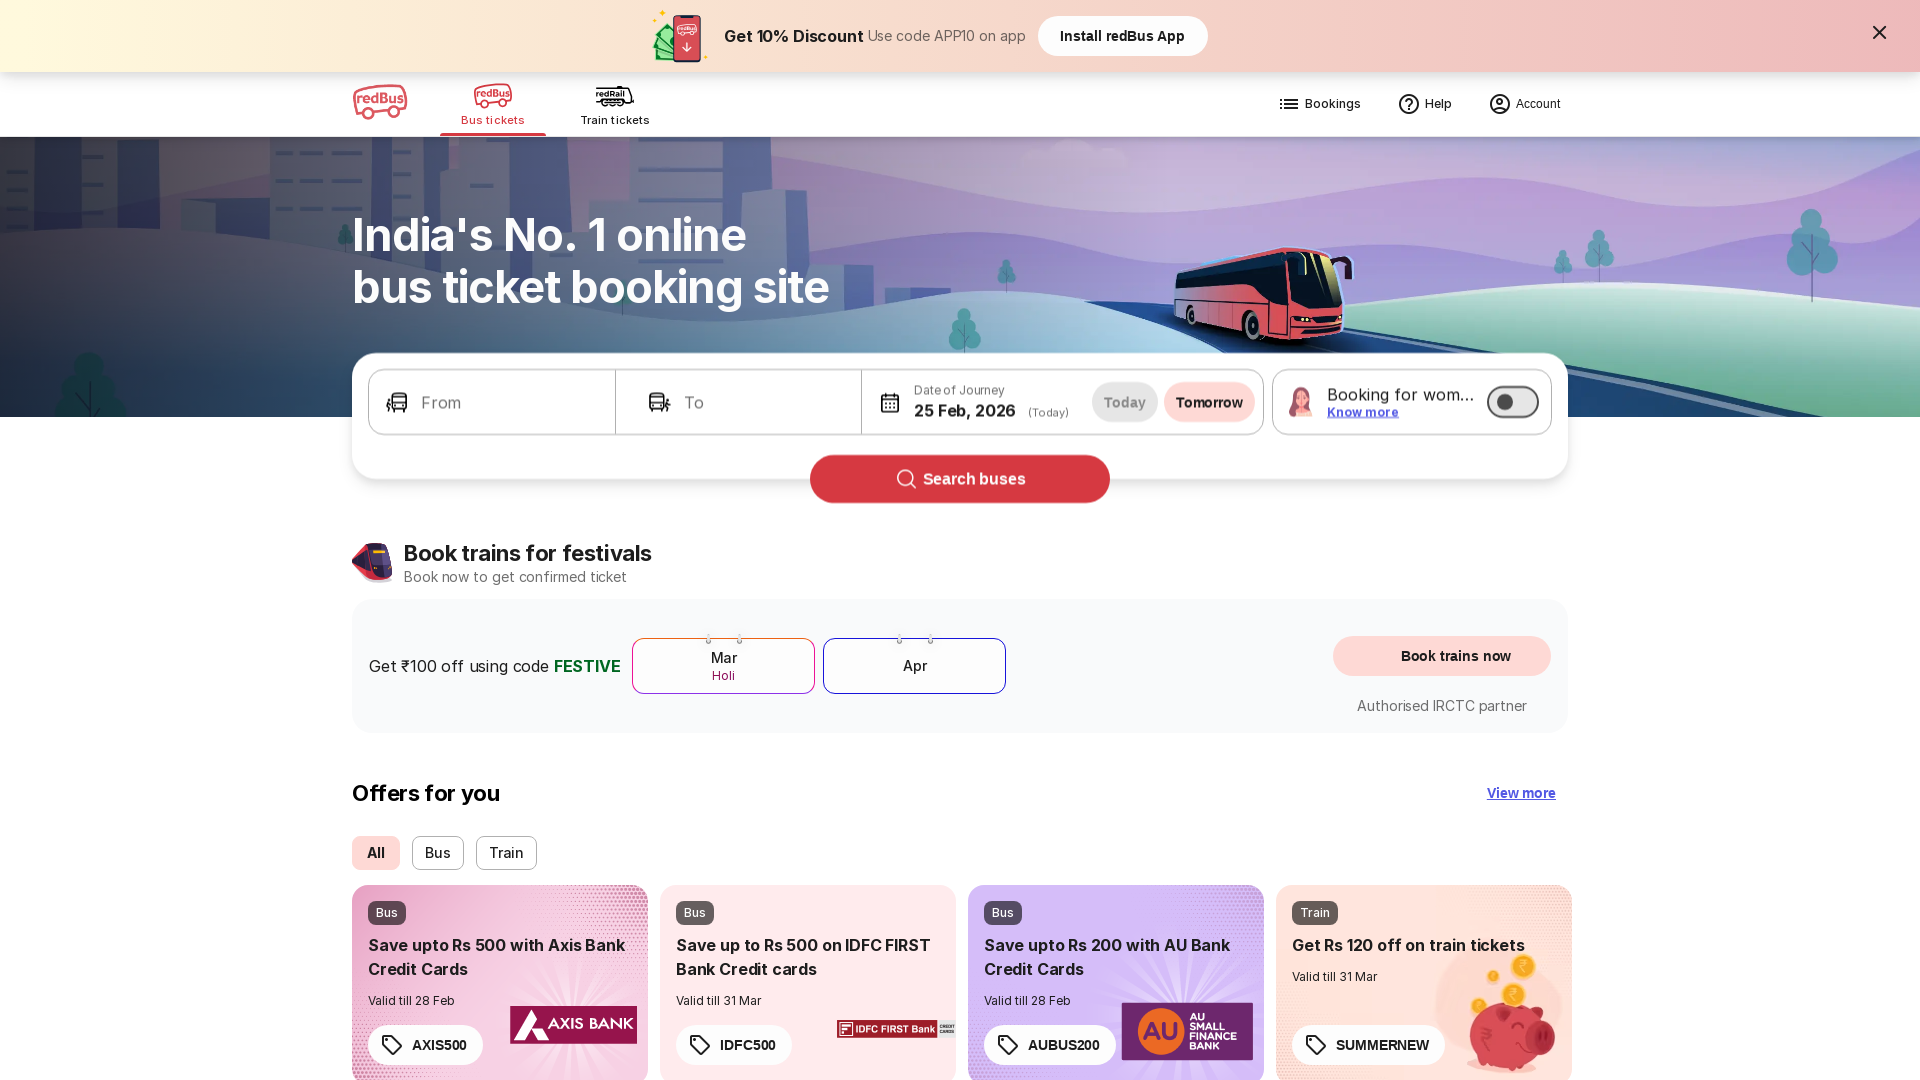